Tests checkbox functionality on The Internet's checkbox page by selecting checkboxes based on their label text

Starting URL: https://the-internet.herokuapp.com/checkboxes

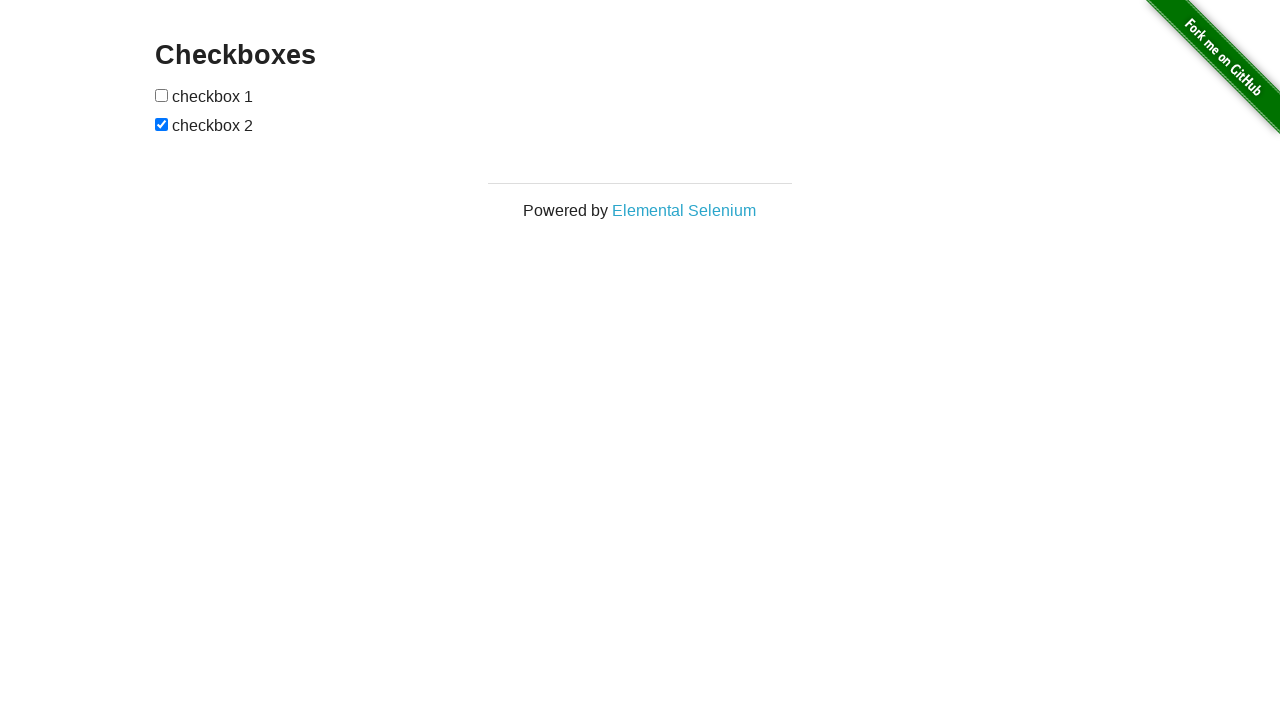

Waited for checkboxes form to be visible
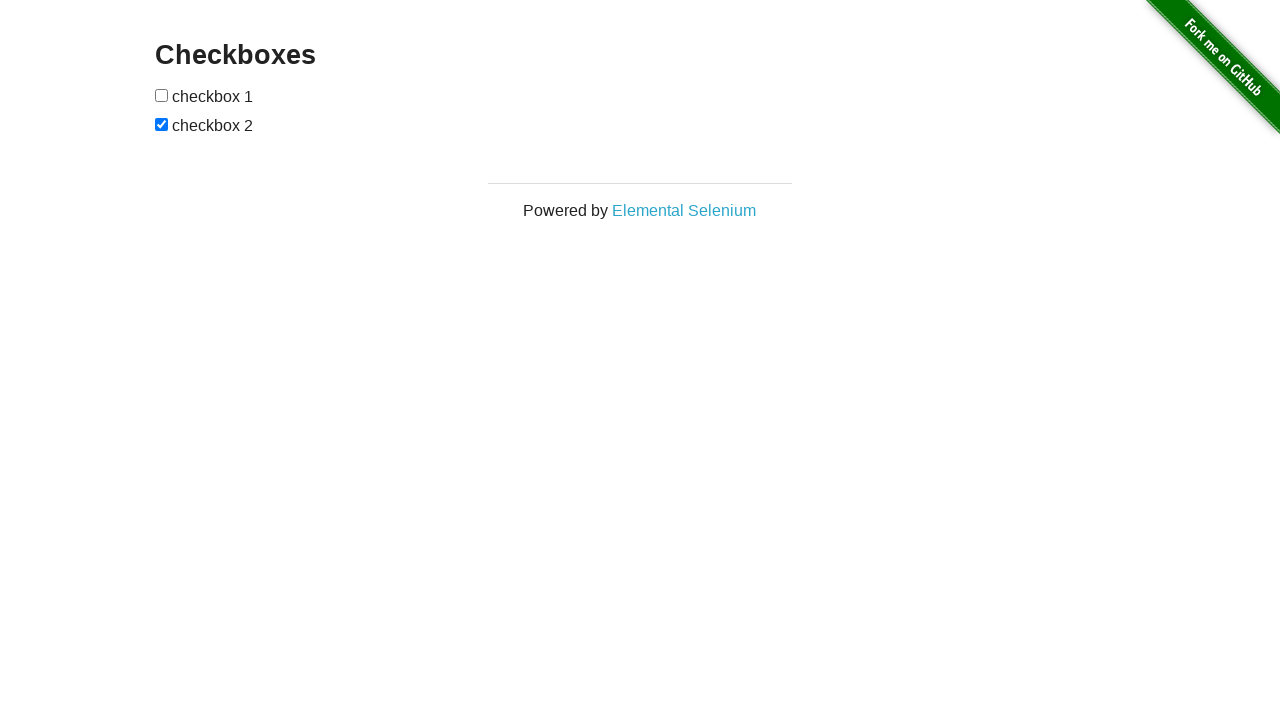

Clicked checkbox 1 to select it at (162, 95) on xpath=//form[@id='checkboxes']//input[contains(following-sibling::text(), 'check
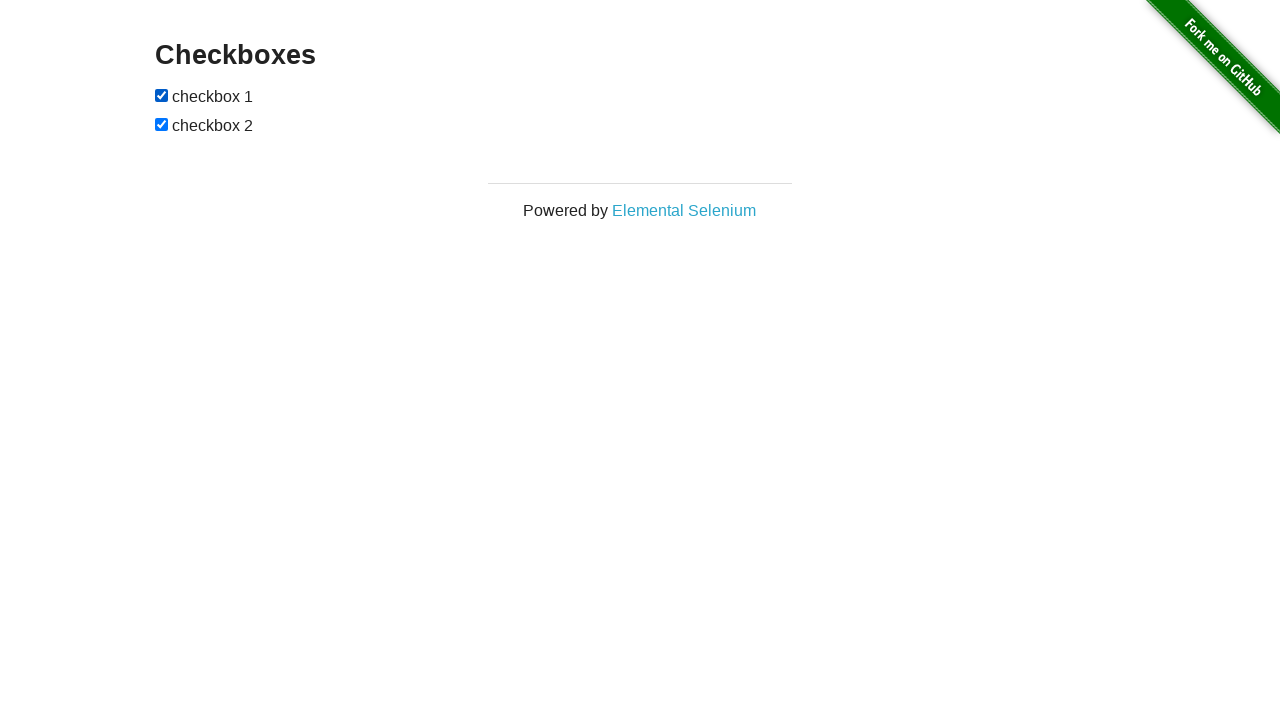

Clicked checkbox 2 to deselect it at (162, 124) on xpath=//form[@id='checkboxes']//input[contains(following-sibling::text(), 'check
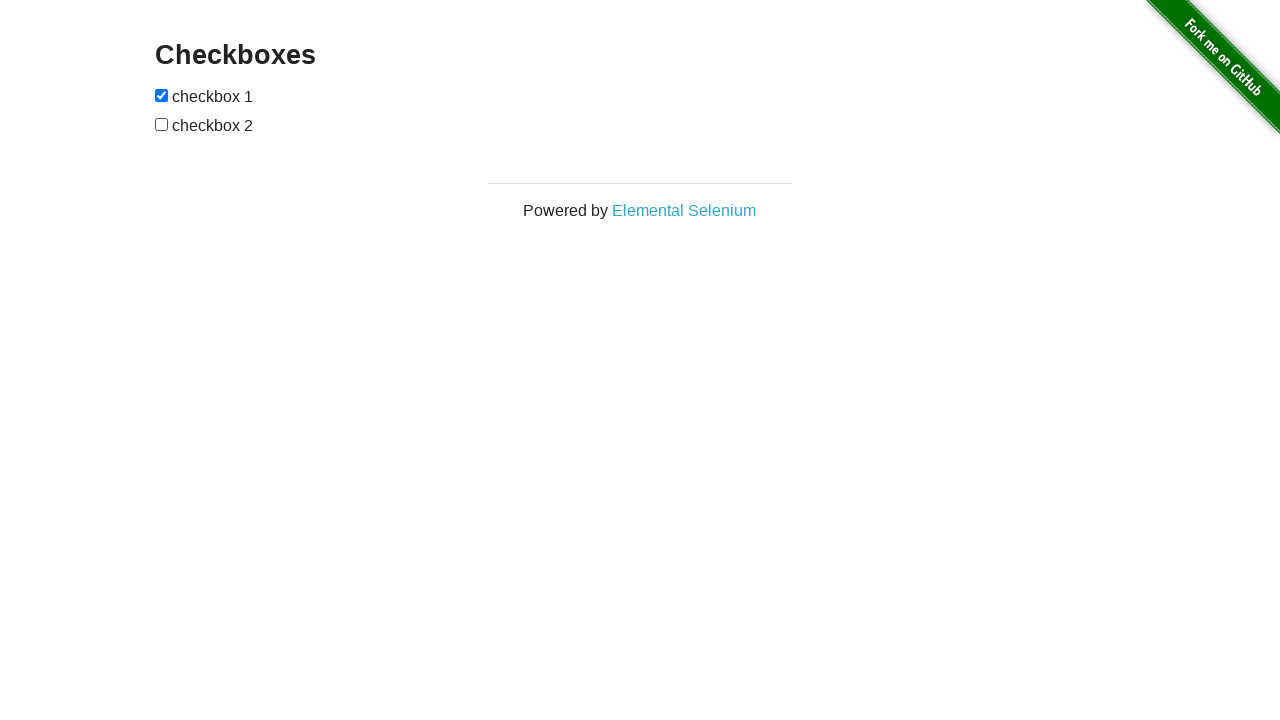

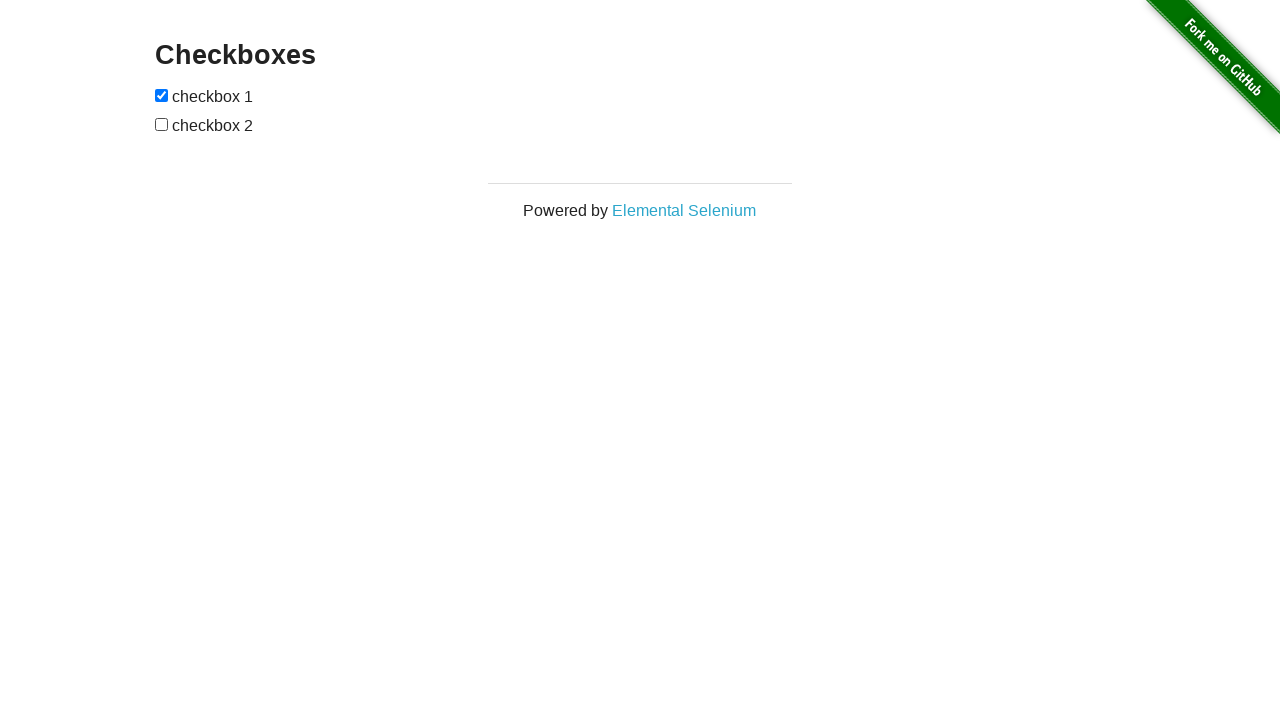